Verifies that the left panel displays a specific comment message asking users to leave a star on Github

Starting URL: https://react-shopping-cart-67954.firebaseapp.com/

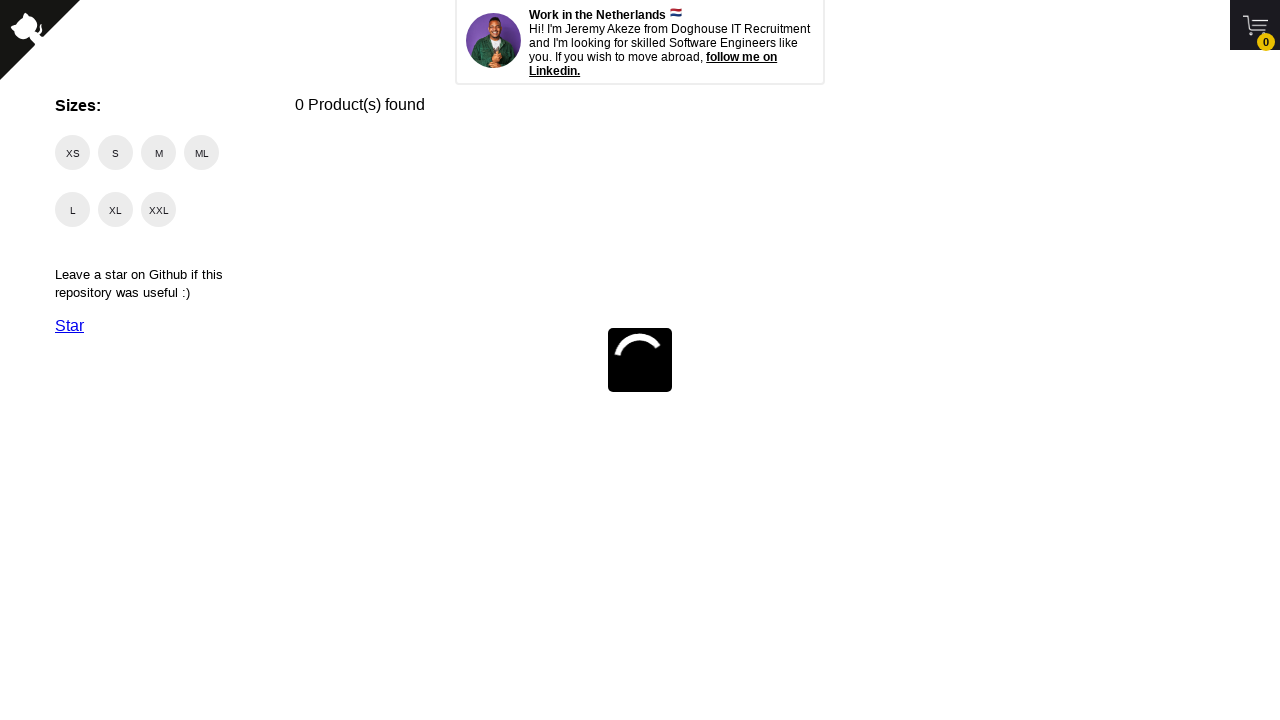

Waited for Github star comment element to load in left panel
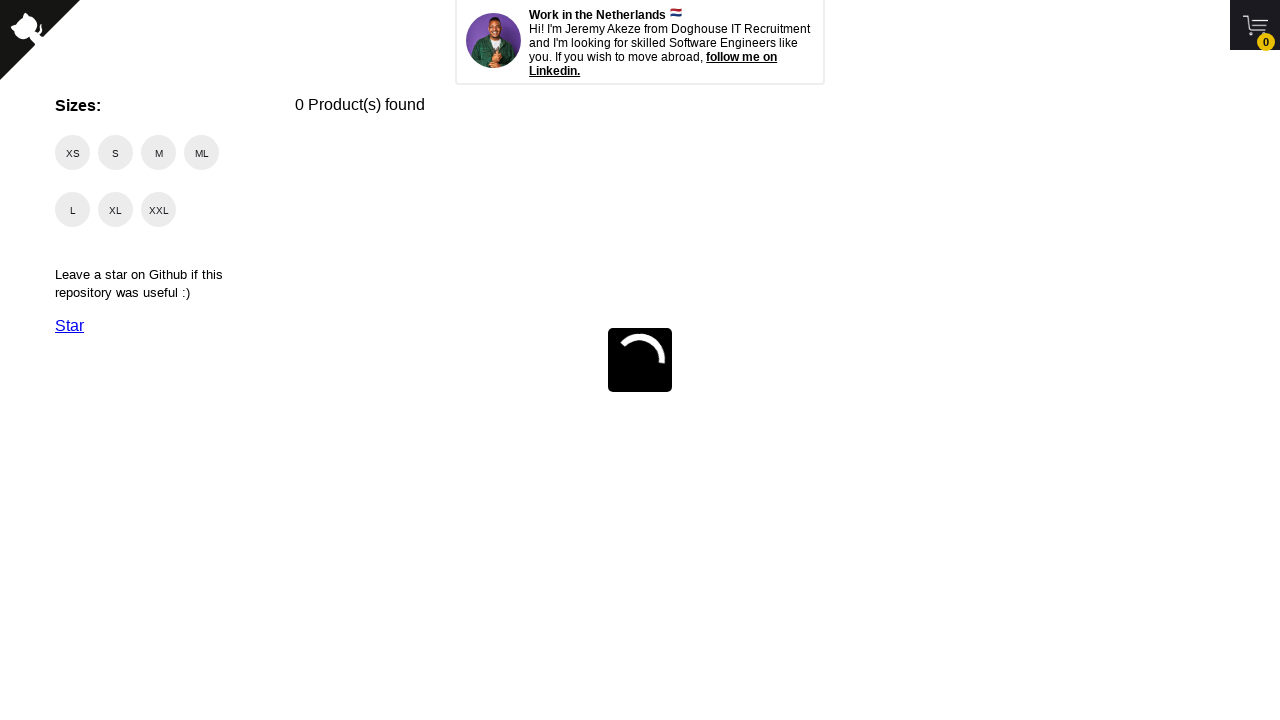

Verified that the Github star comment message is visible in the left panel
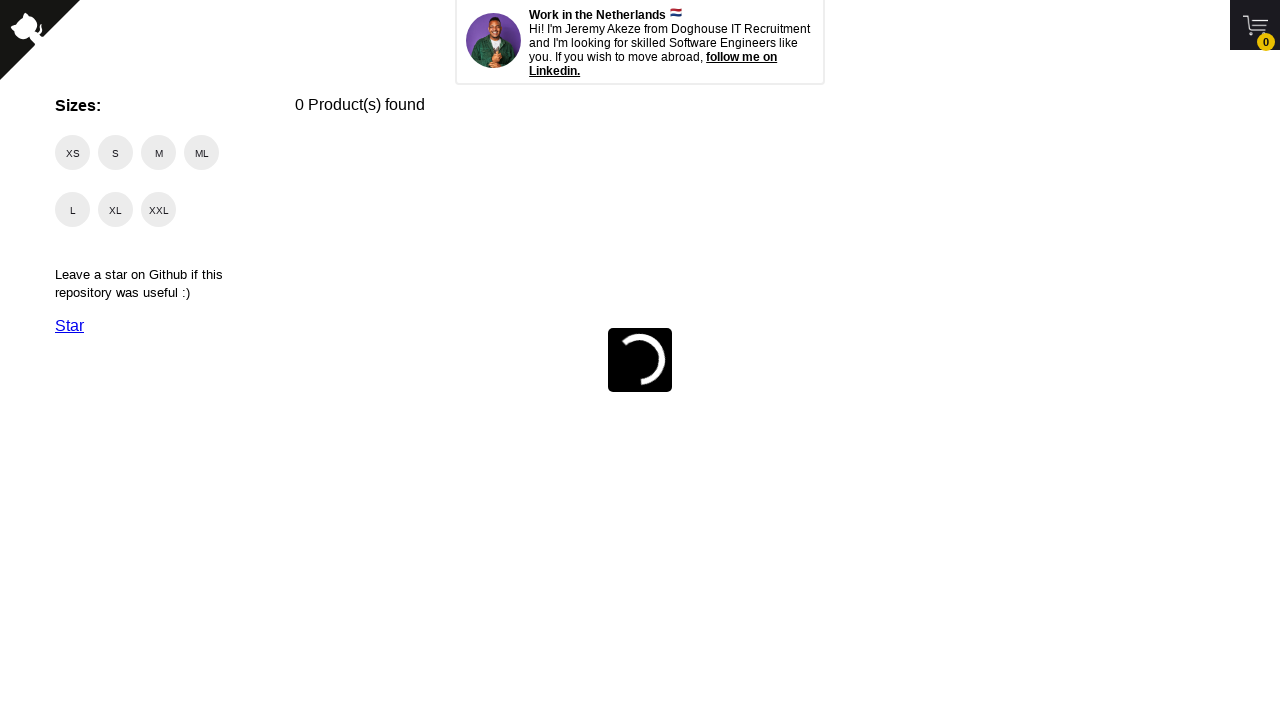

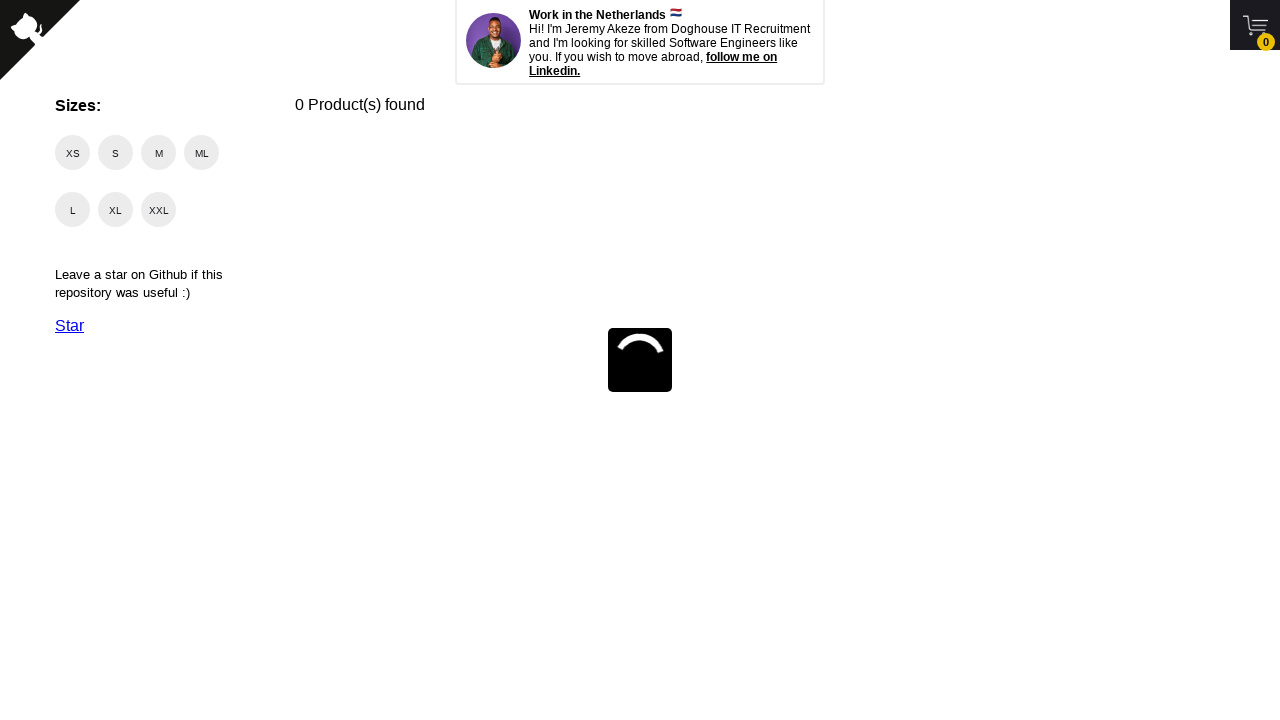